Tests checkbox functionality by ensuring both checkboxes are selected - clicks each checkbox if not already selected and verifies they become selected.

Starting URL: https://the-internet.herokuapp.com/checkboxes

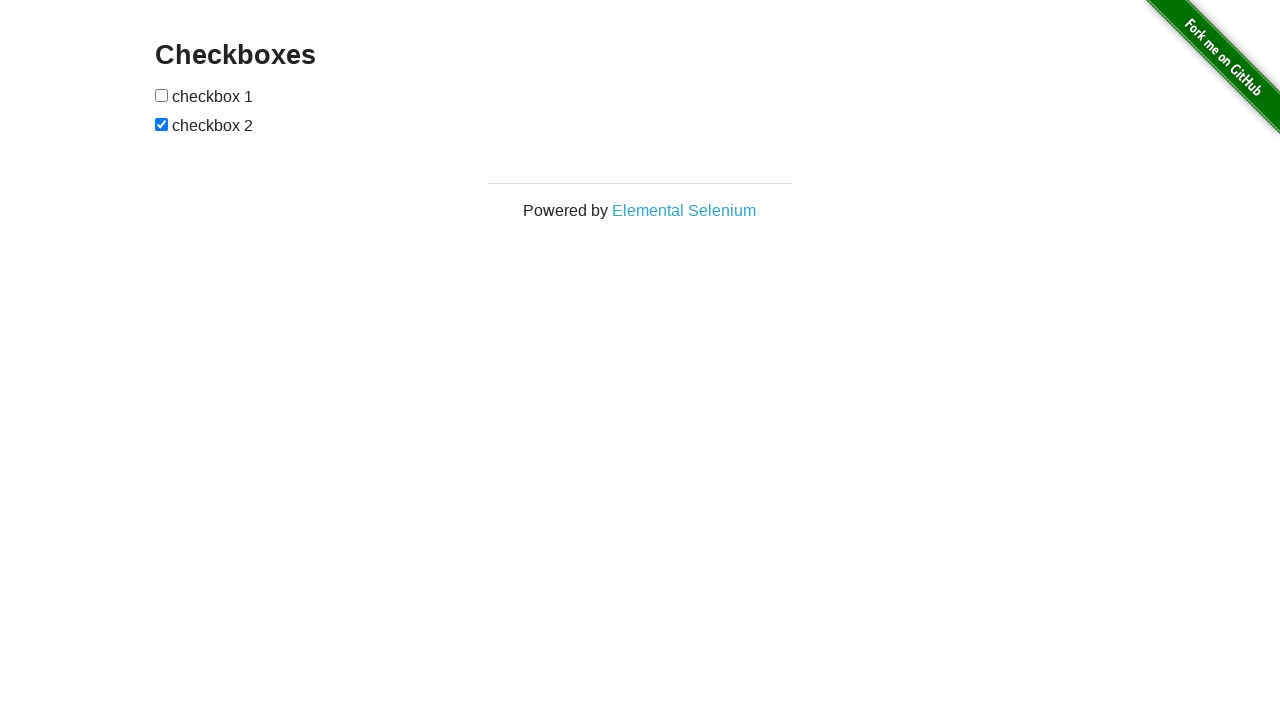

Located checkbox 1
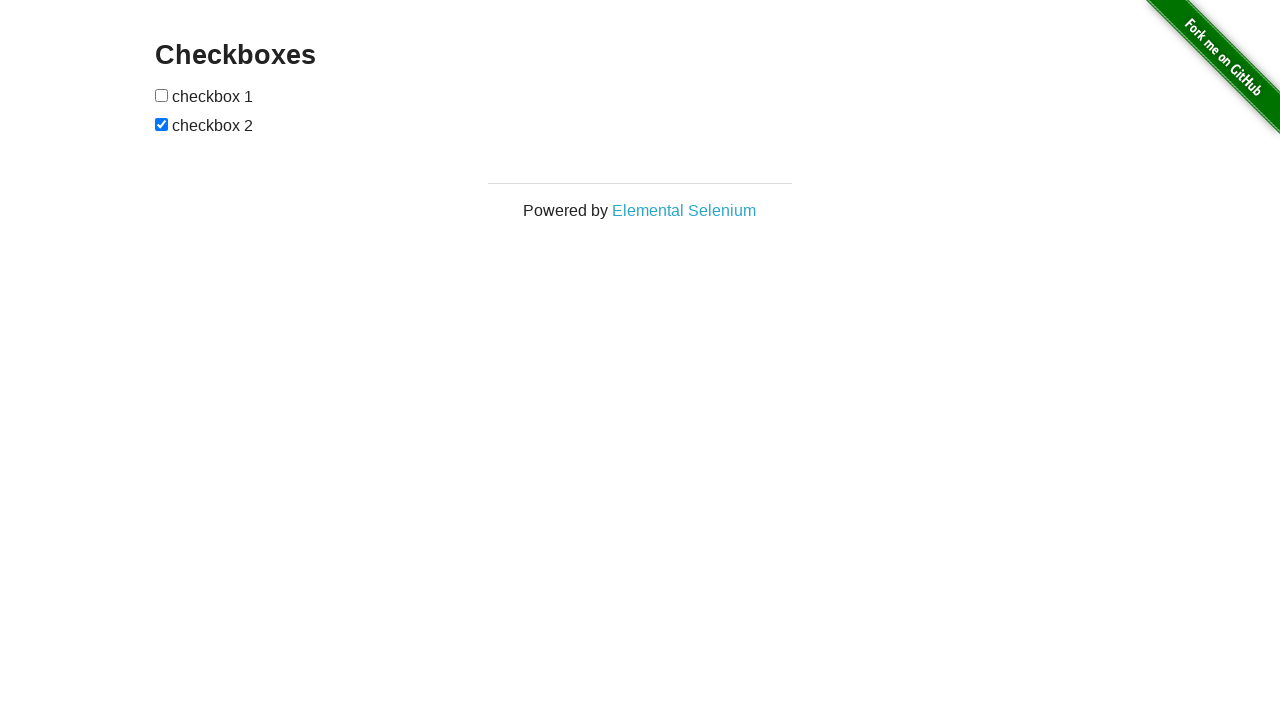

Located checkbox 2
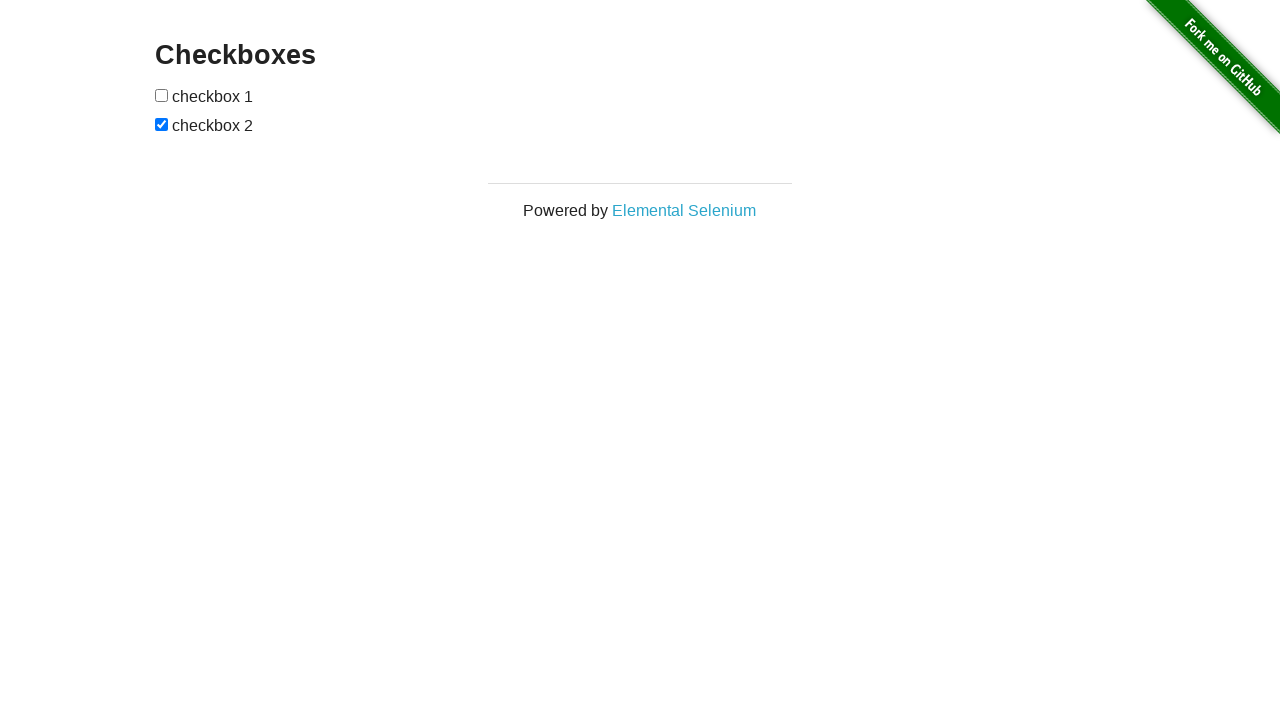

Verified checkbox 1 is not checked
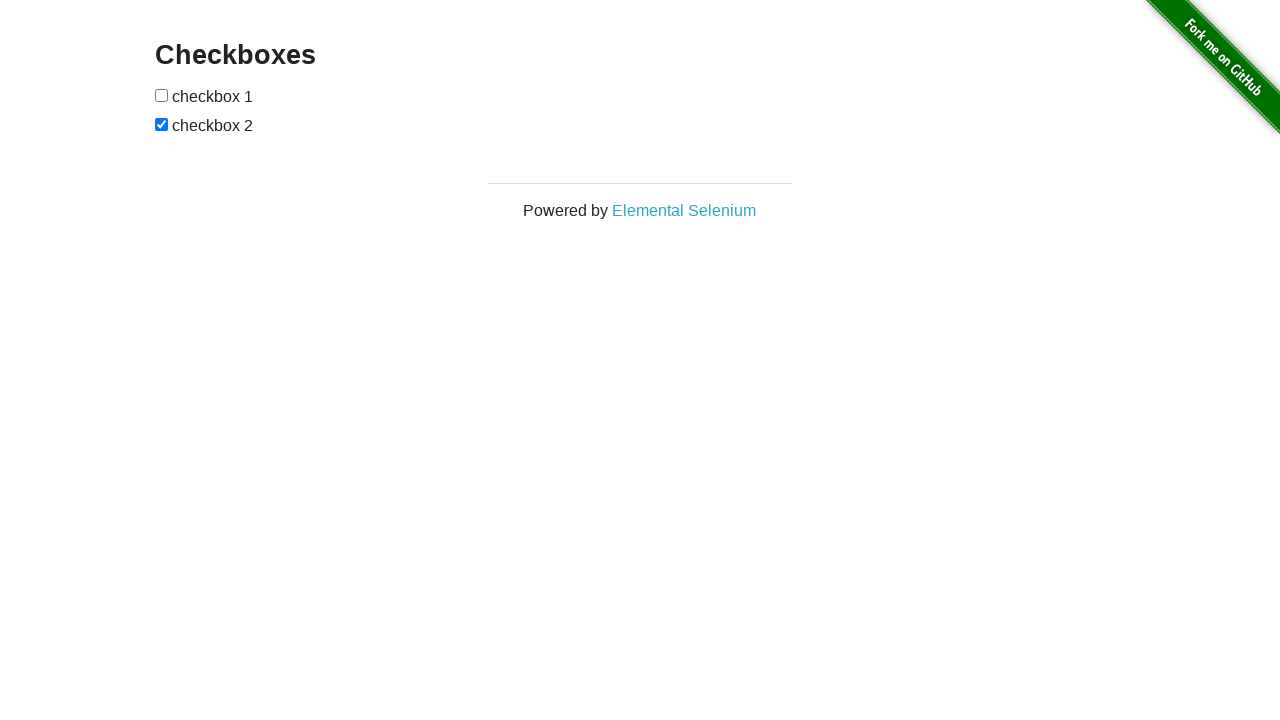

Clicked checkbox 1 at (162, 95) on (//input[@type='checkbox'])[1]
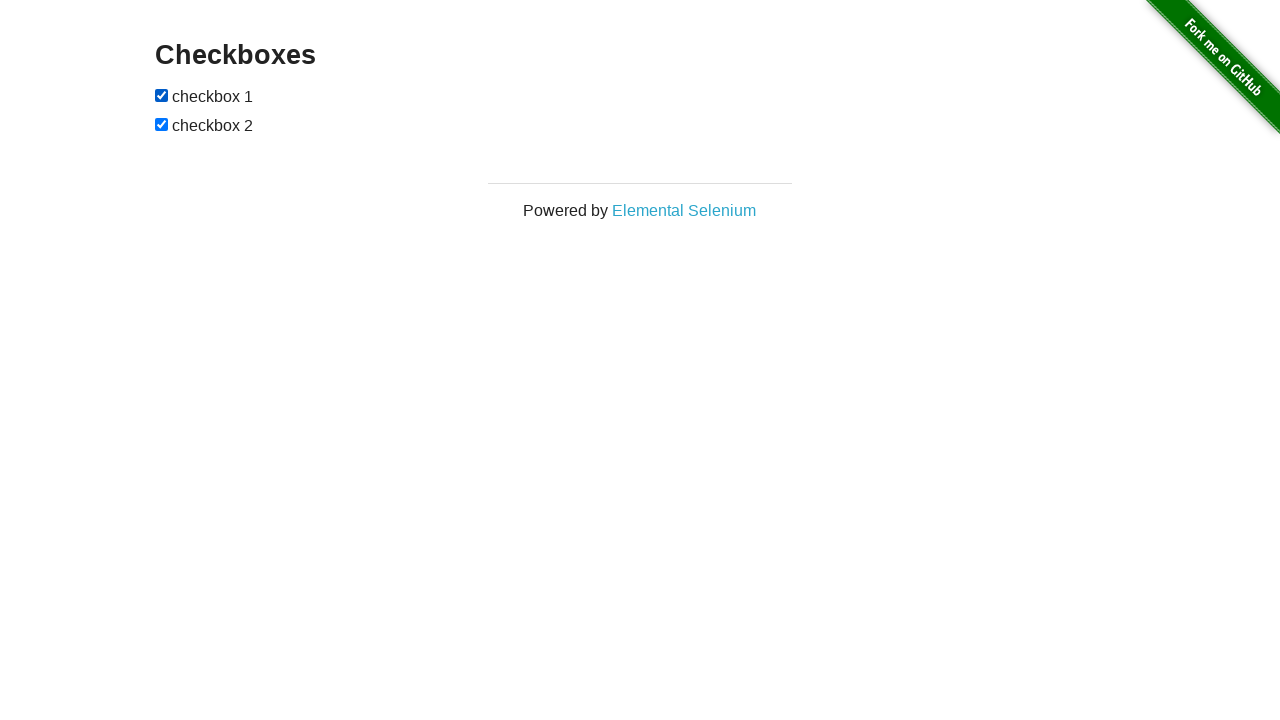

Asserted checkbox 1 is selected
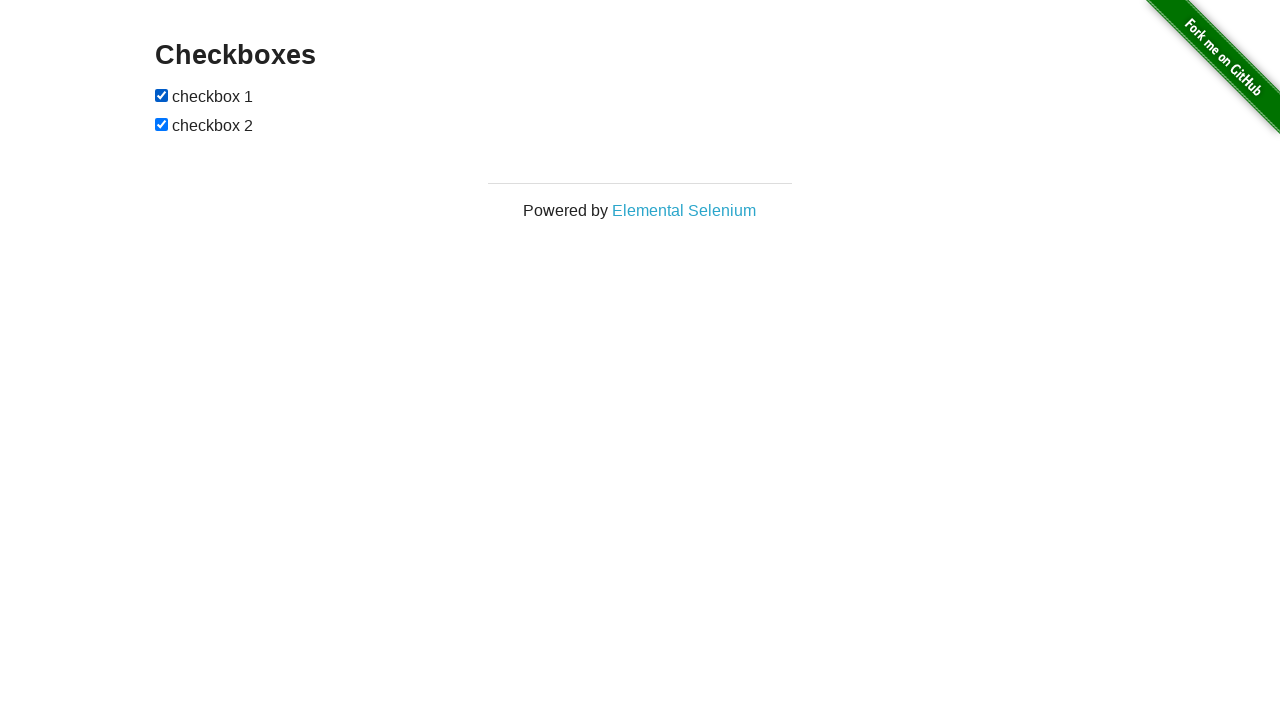

Verified checkbox 2 is already checked
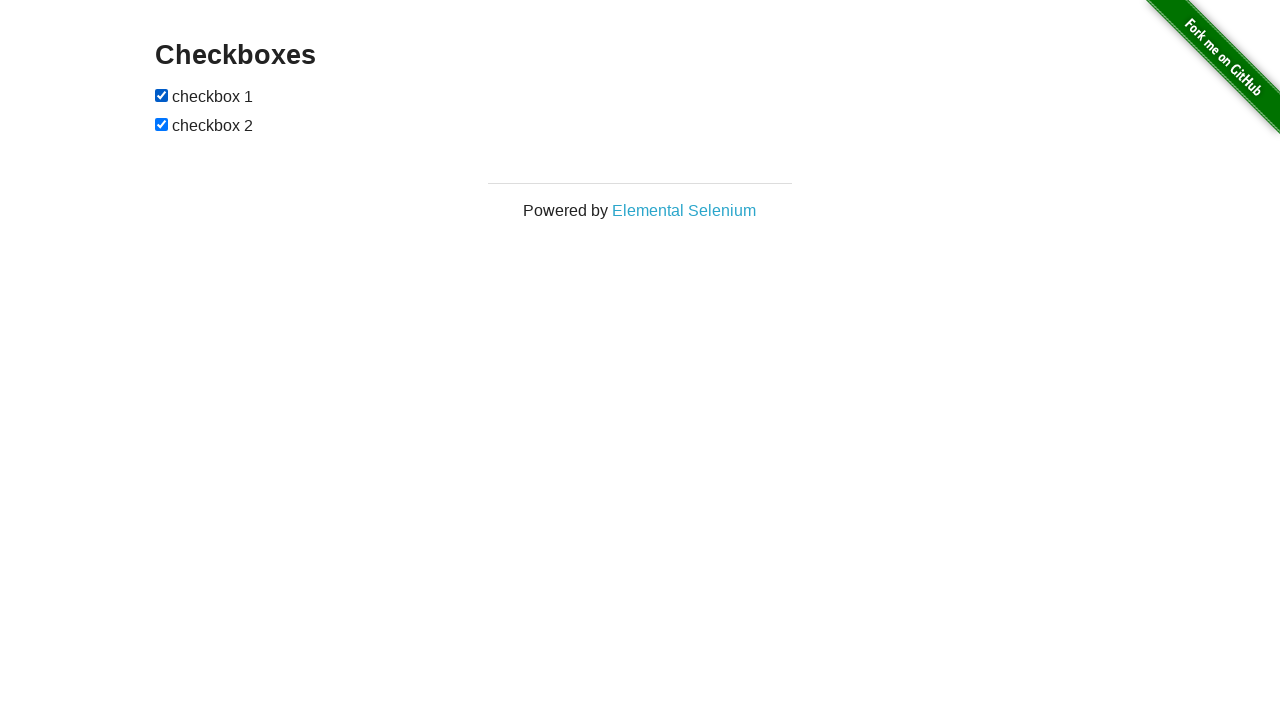

Asserted checkbox 2 is selected
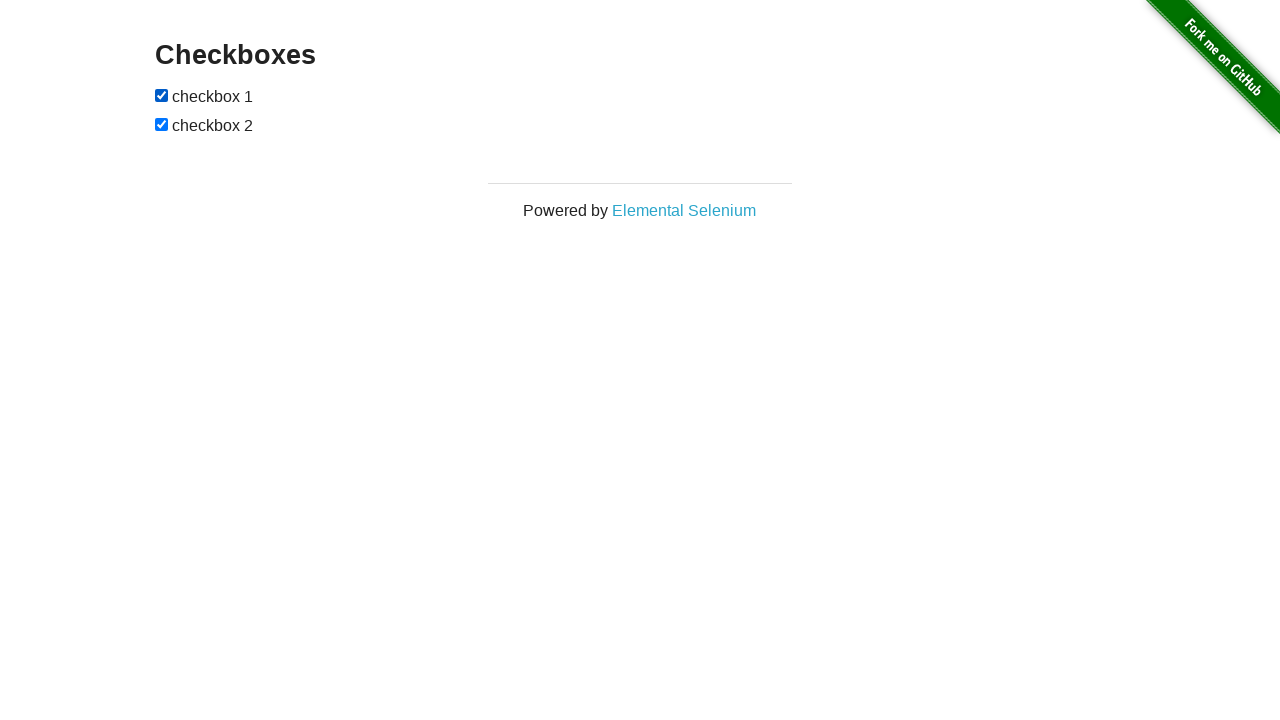

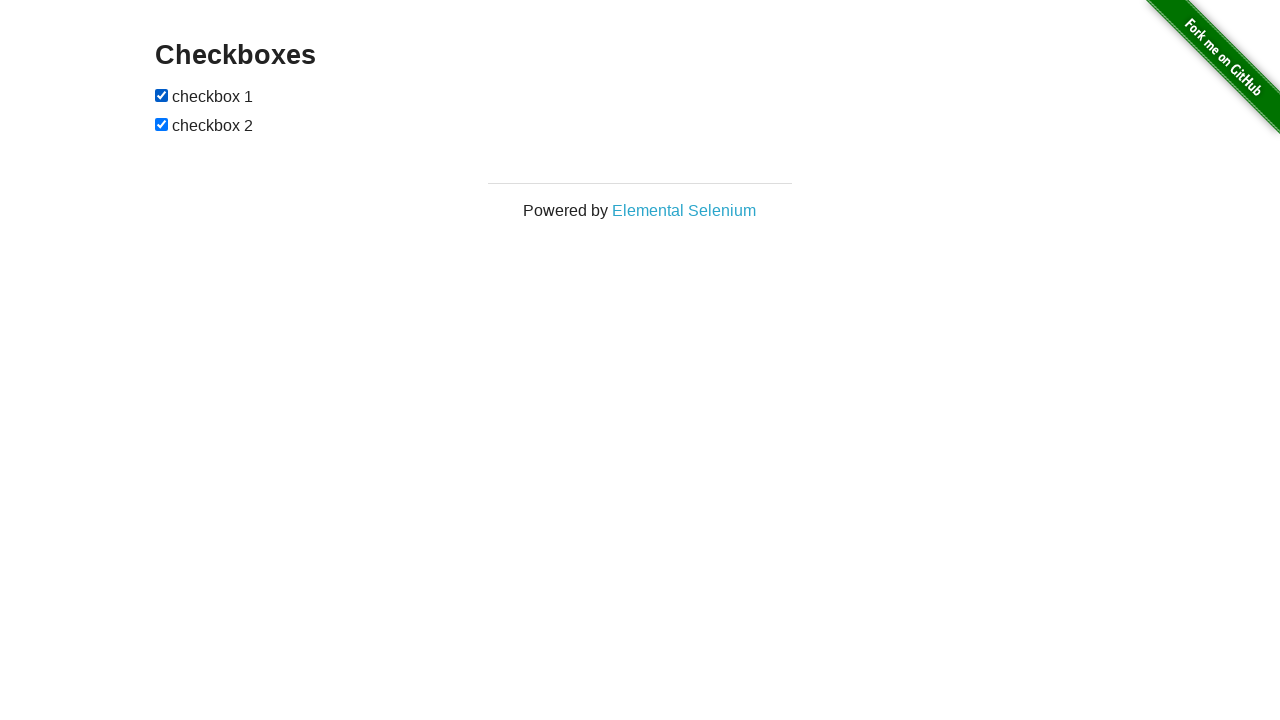